Tests the autocomplete dropdown functionality by typing a partial search term and using keyboard navigation to select from suggestions

Starting URL: https://rahulshettyacademy.com/AutomationPractice/

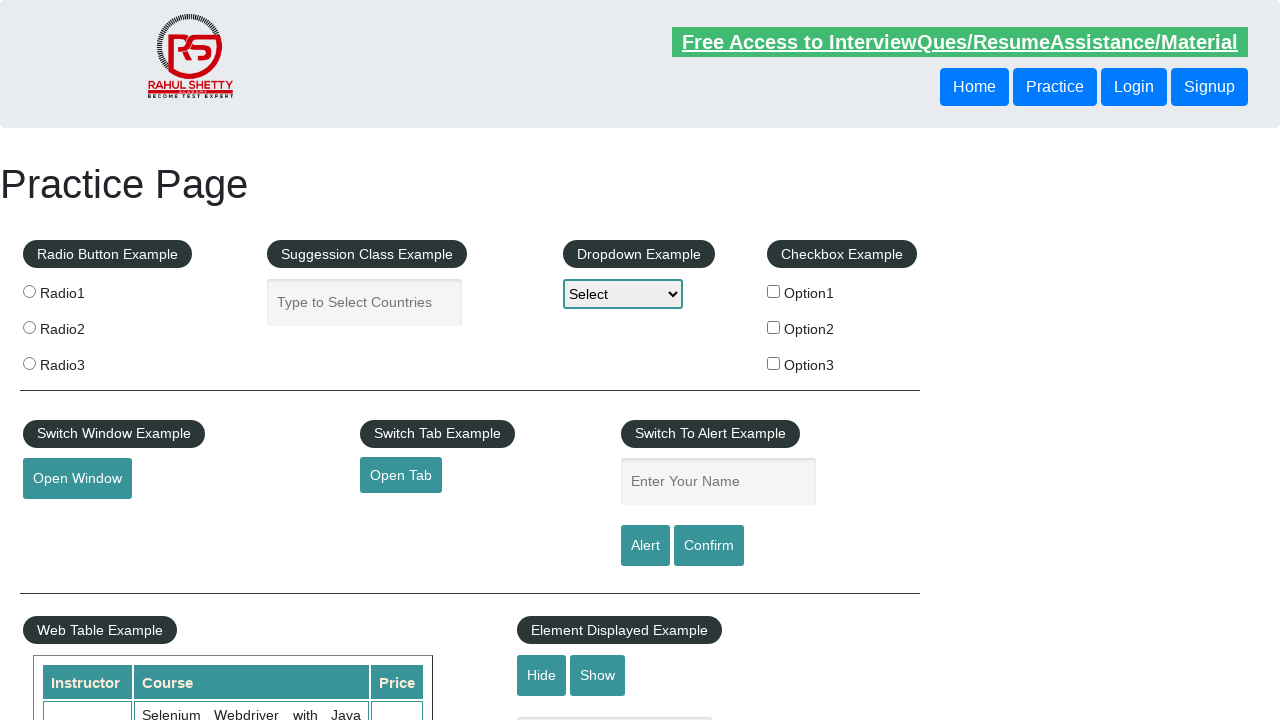

Typed 'cro' into autocomplete field on #autocomplete
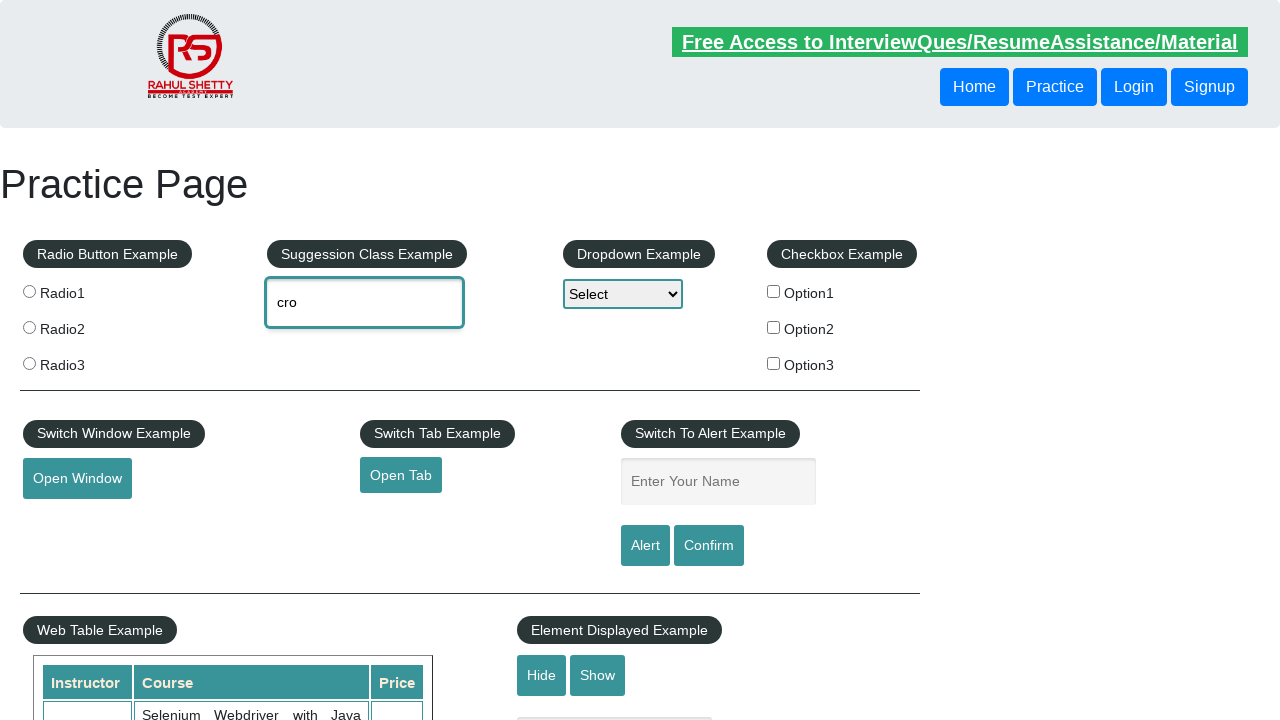

Waited 2 seconds for autocomplete suggestions to appear
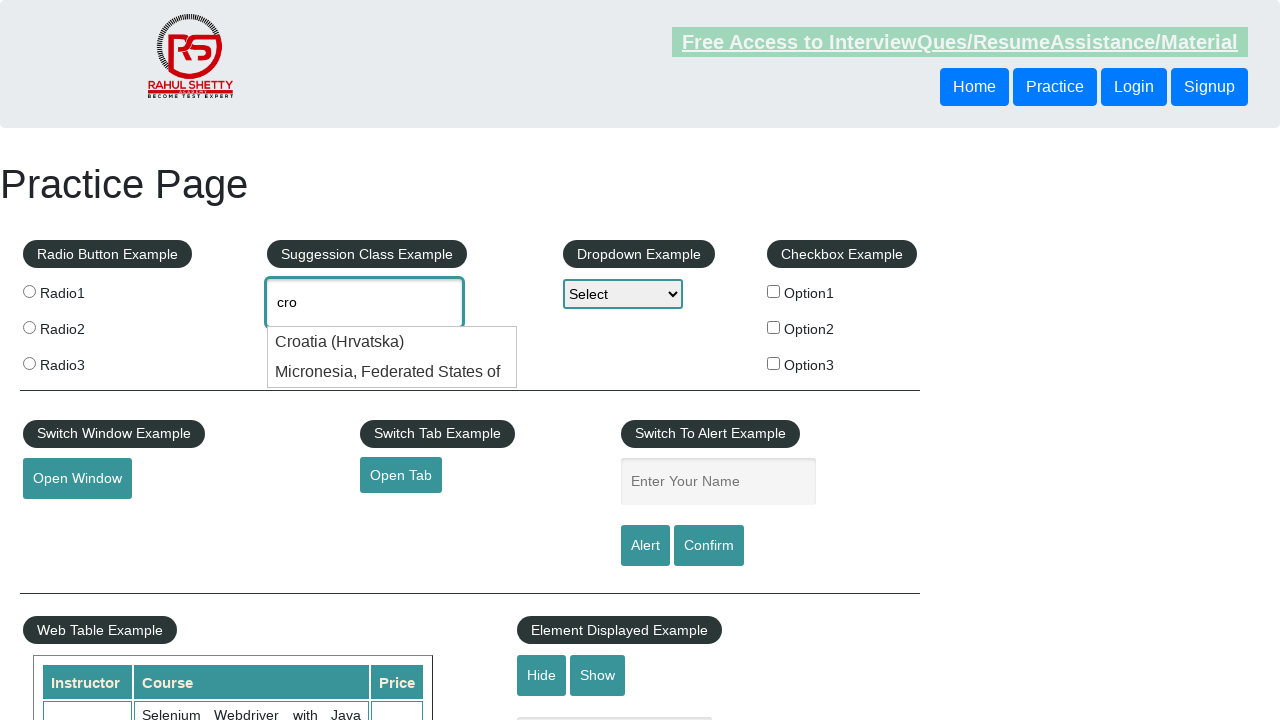

Pressed ArrowDown key to navigate to first suggestion on #autocomplete
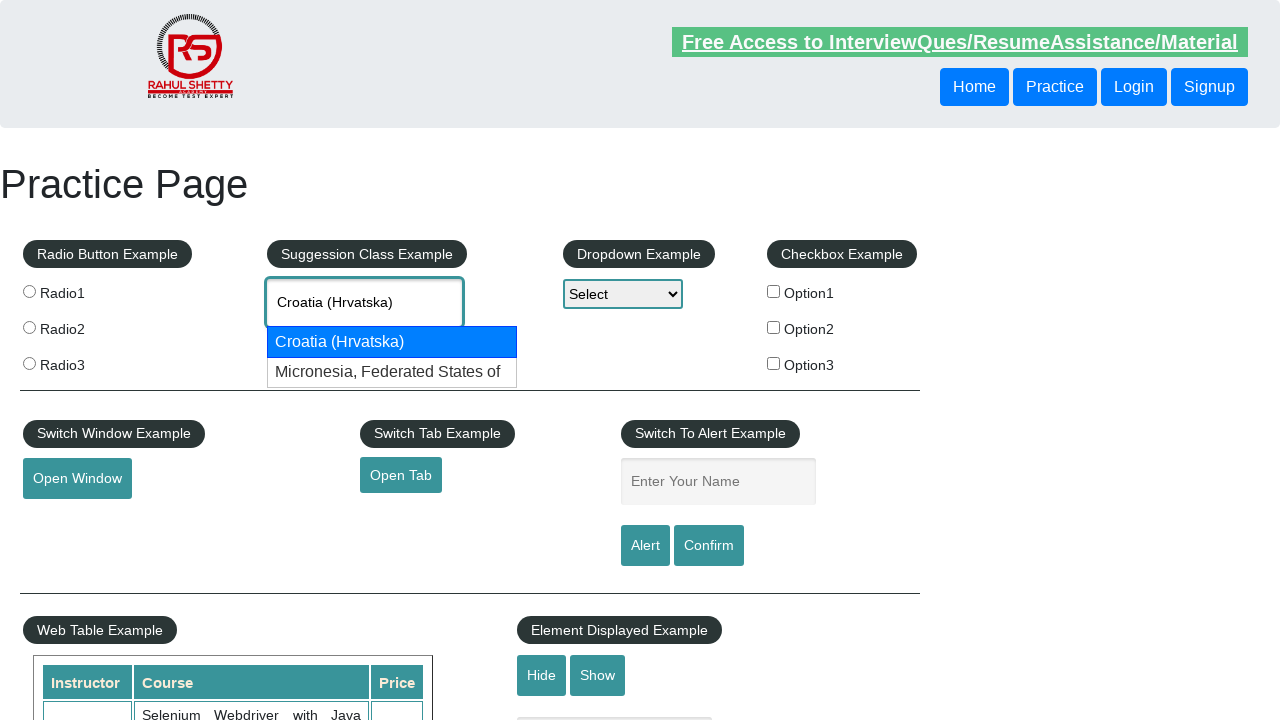

Retrieved autocomplete field value: 'None'
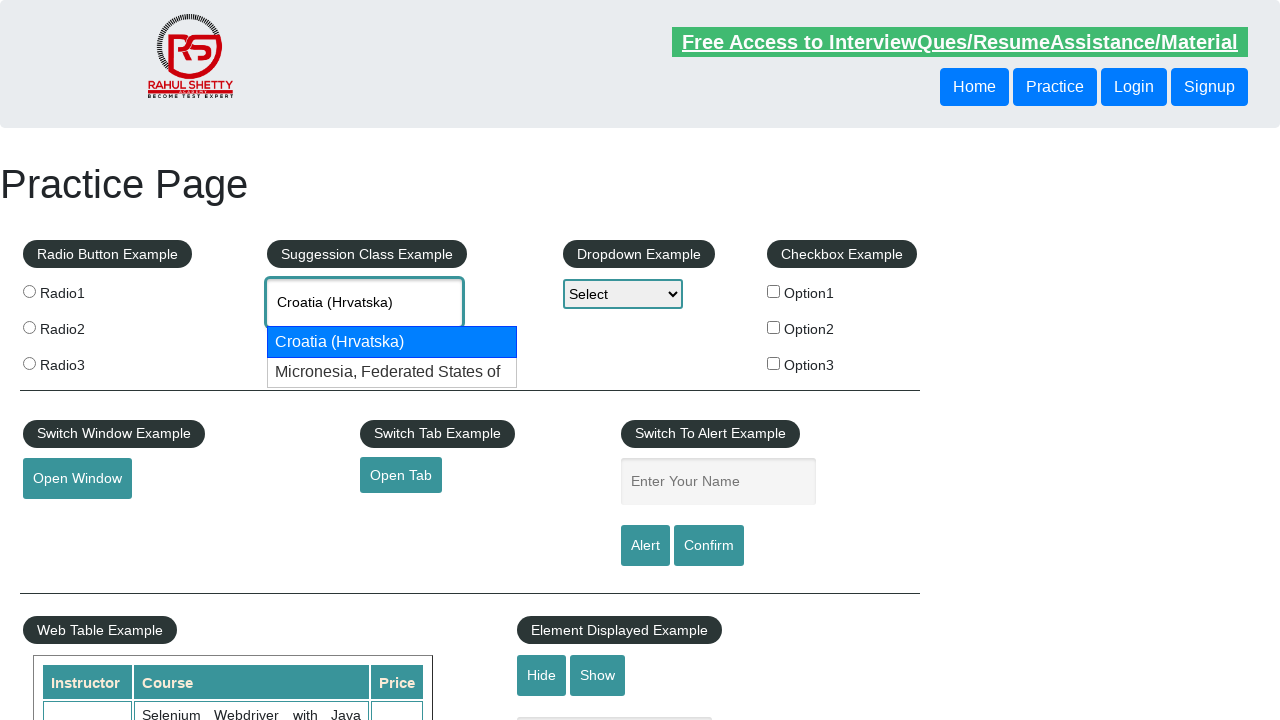

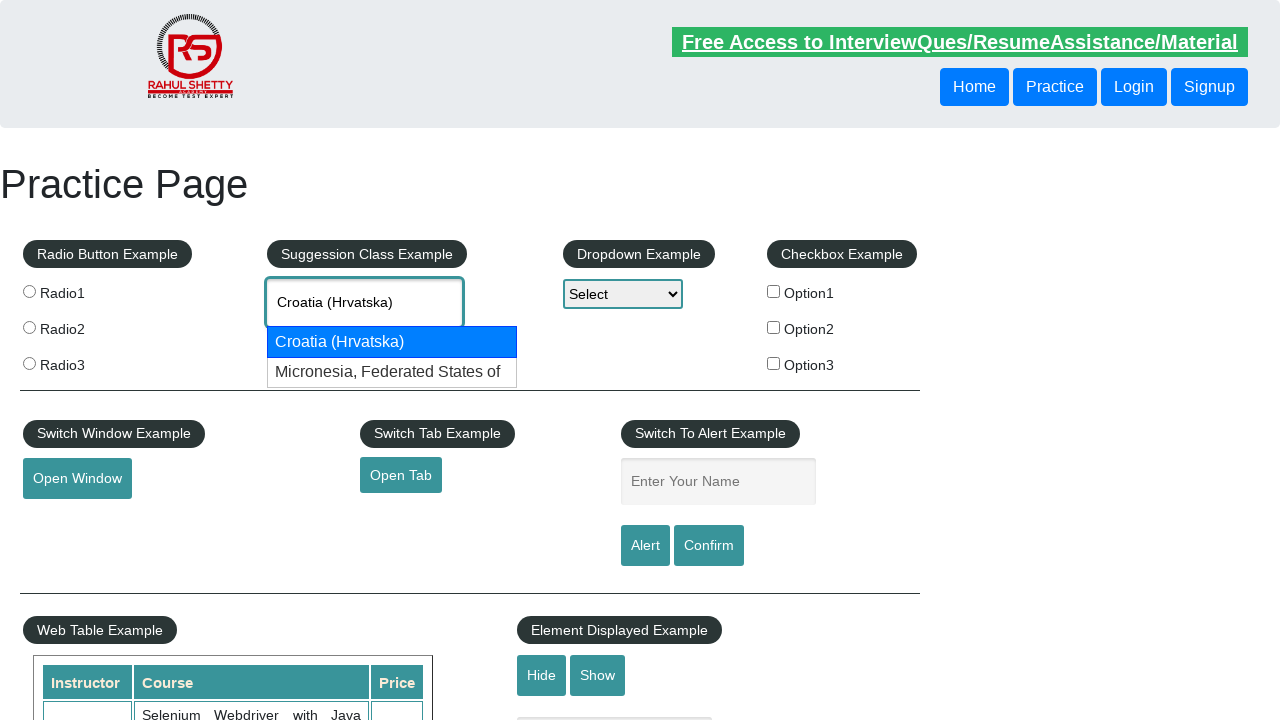